Tests the add/remove elements functionality by clicking Add Element button to create a Delete button, verifying it's visible, then clicking Delete to remove it

Starting URL: https://the-internet.herokuapp.com/add_remove_elements/

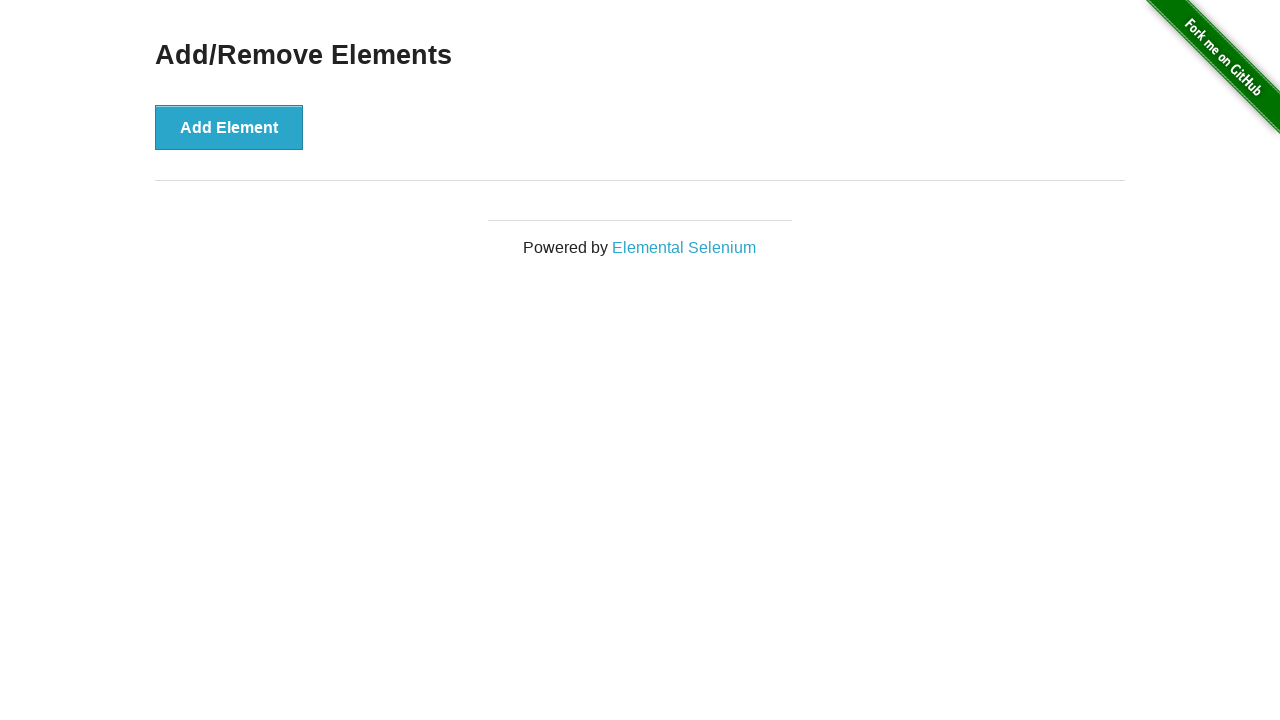

Clicked Add Element button to create a Delete button at (229, 127) on text='Add Element'
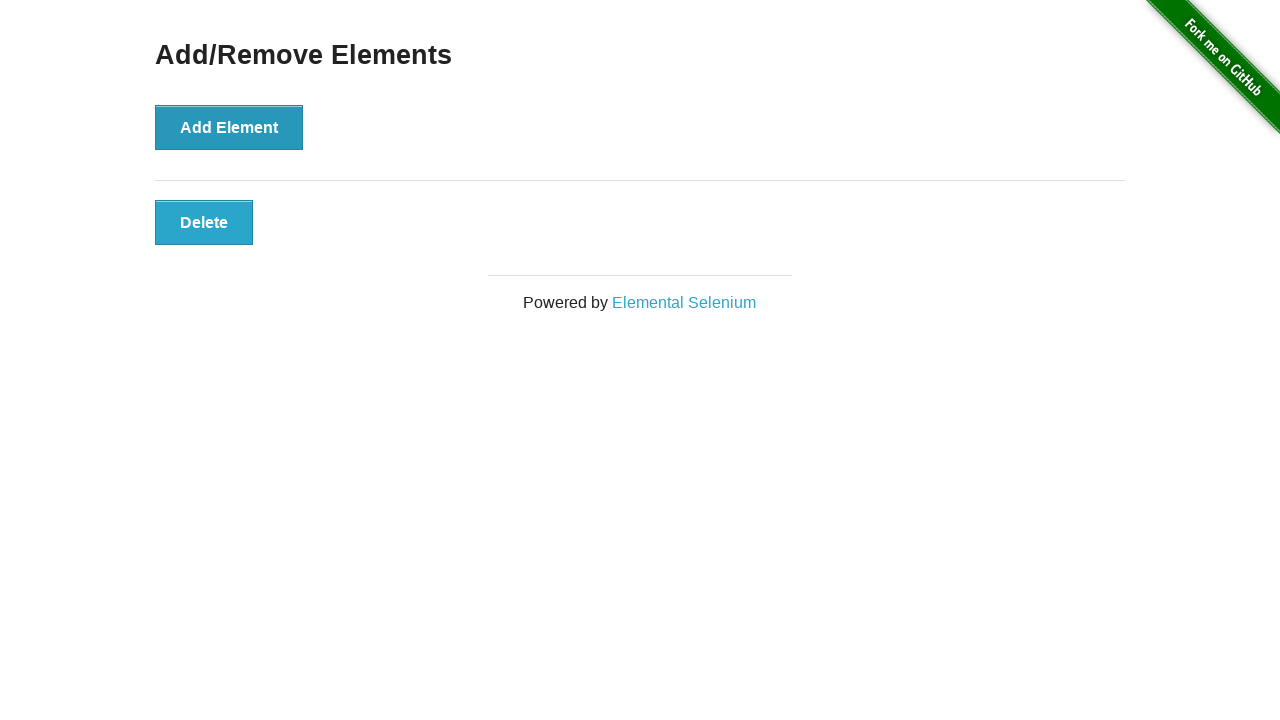

Delete button is now visible
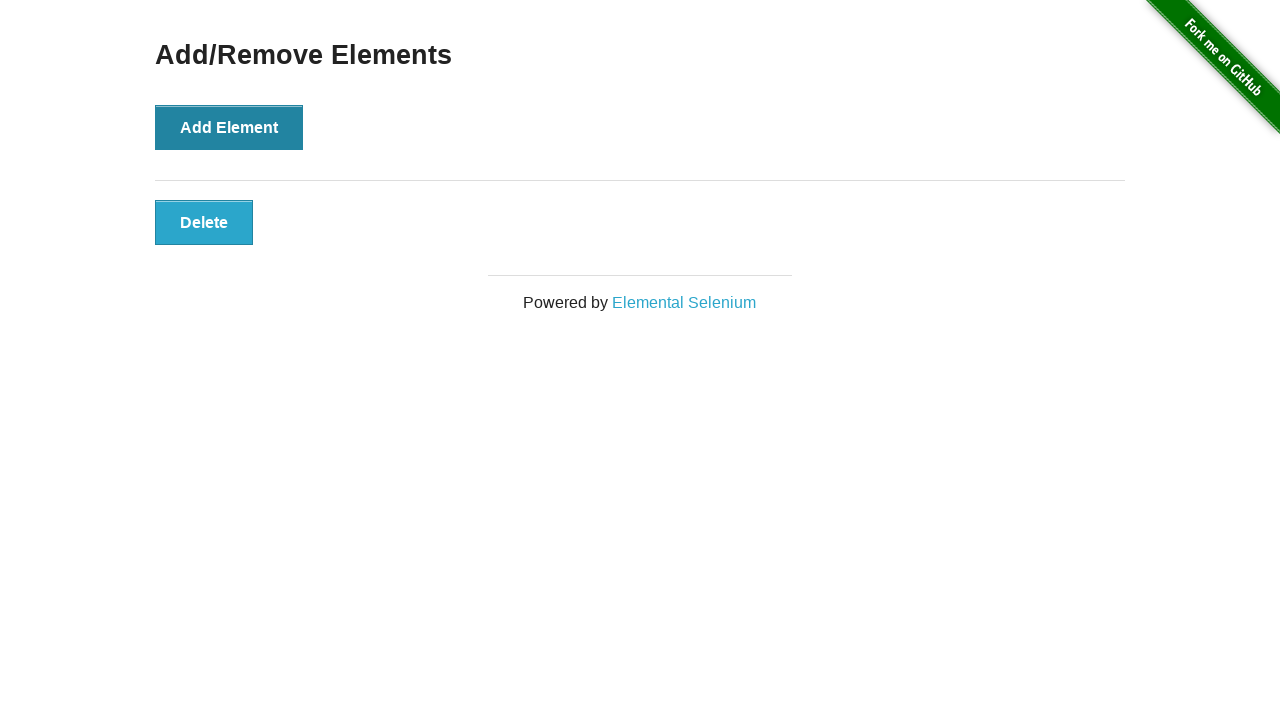

Clicked Delete button to remove the element at (204, 222) on text='Delete'
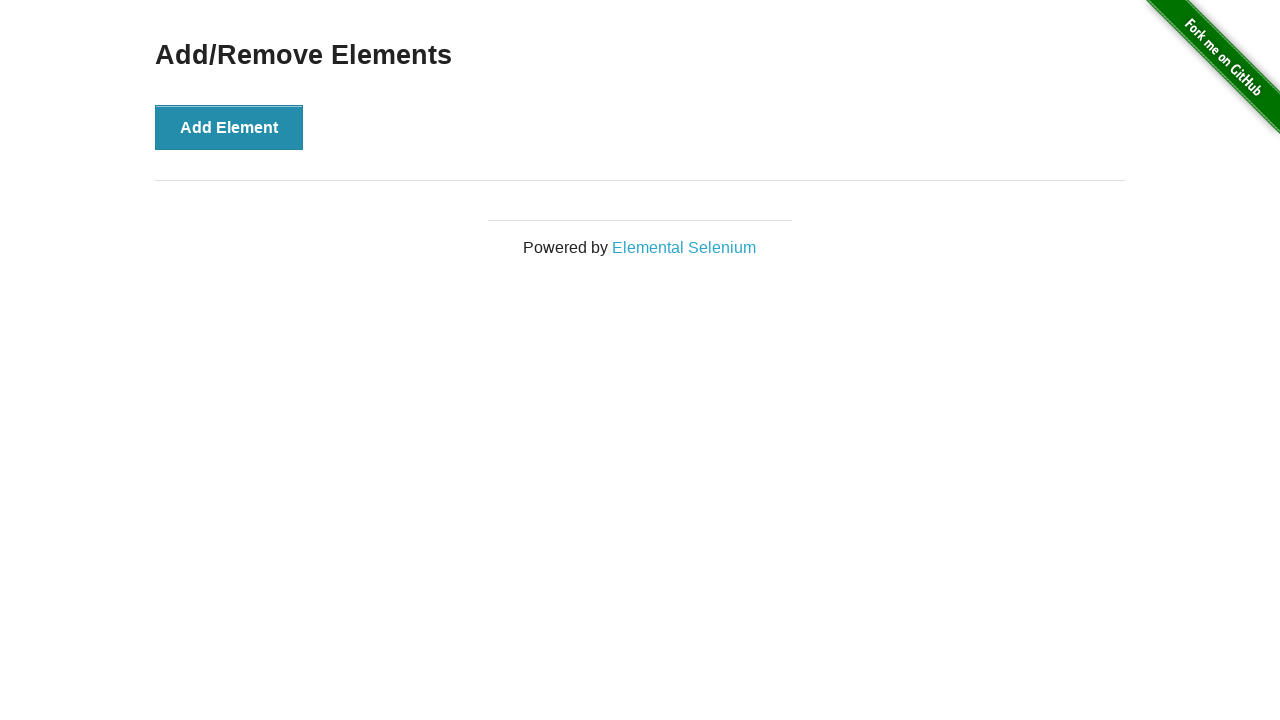

Verified the main heading 'Add/Remove Elements' is still visible
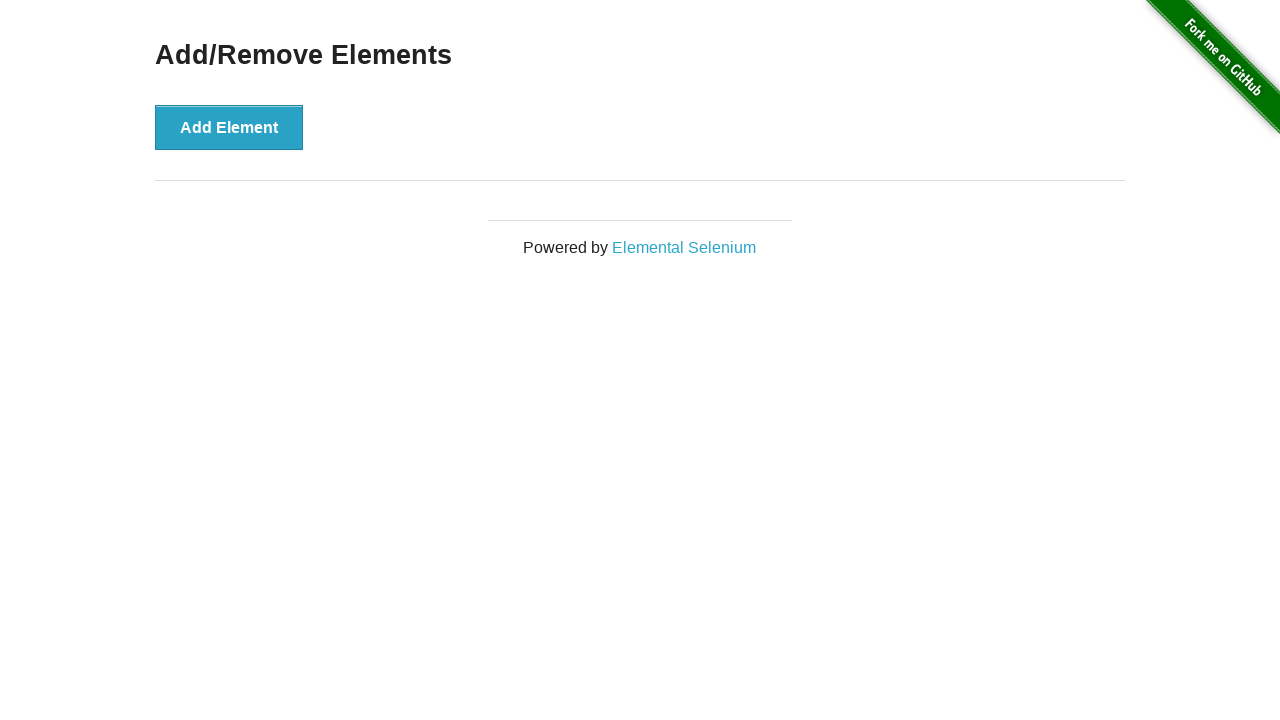

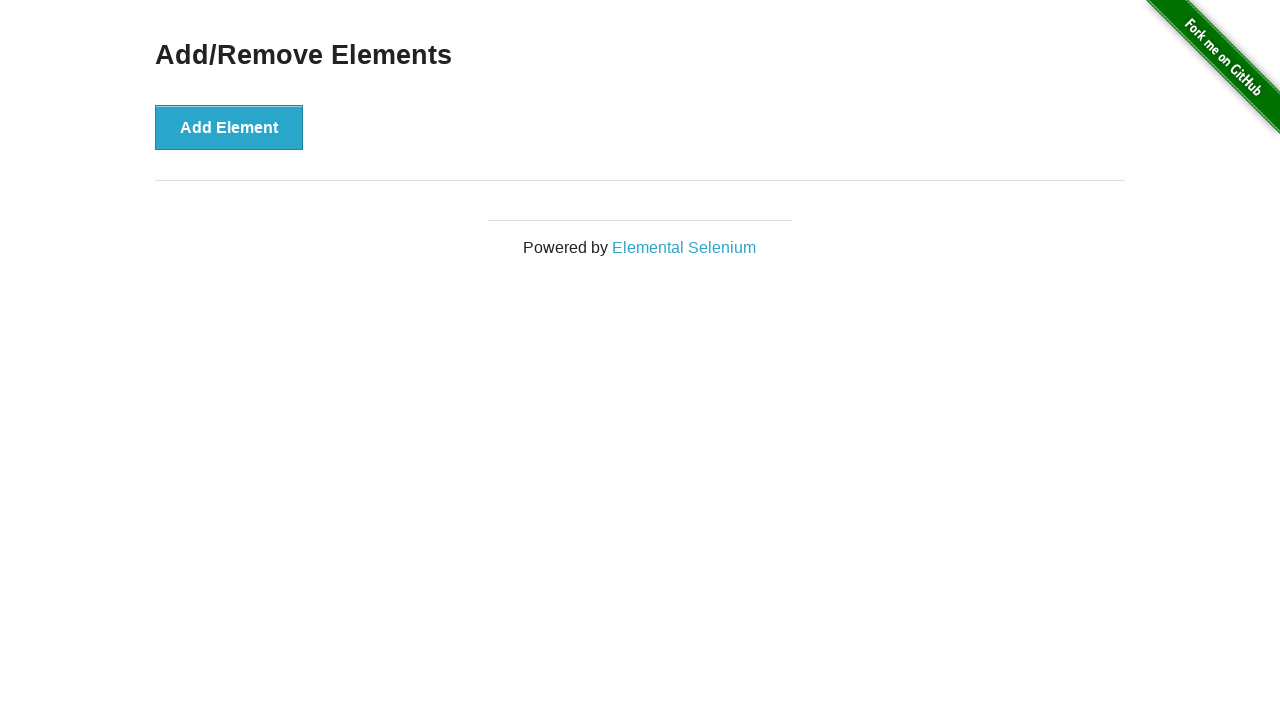